Tests file download functionality by navigating to a download page and clicking on a file link to initiate the download.

Starting URL: https://the-internet.herokuapp.com/download

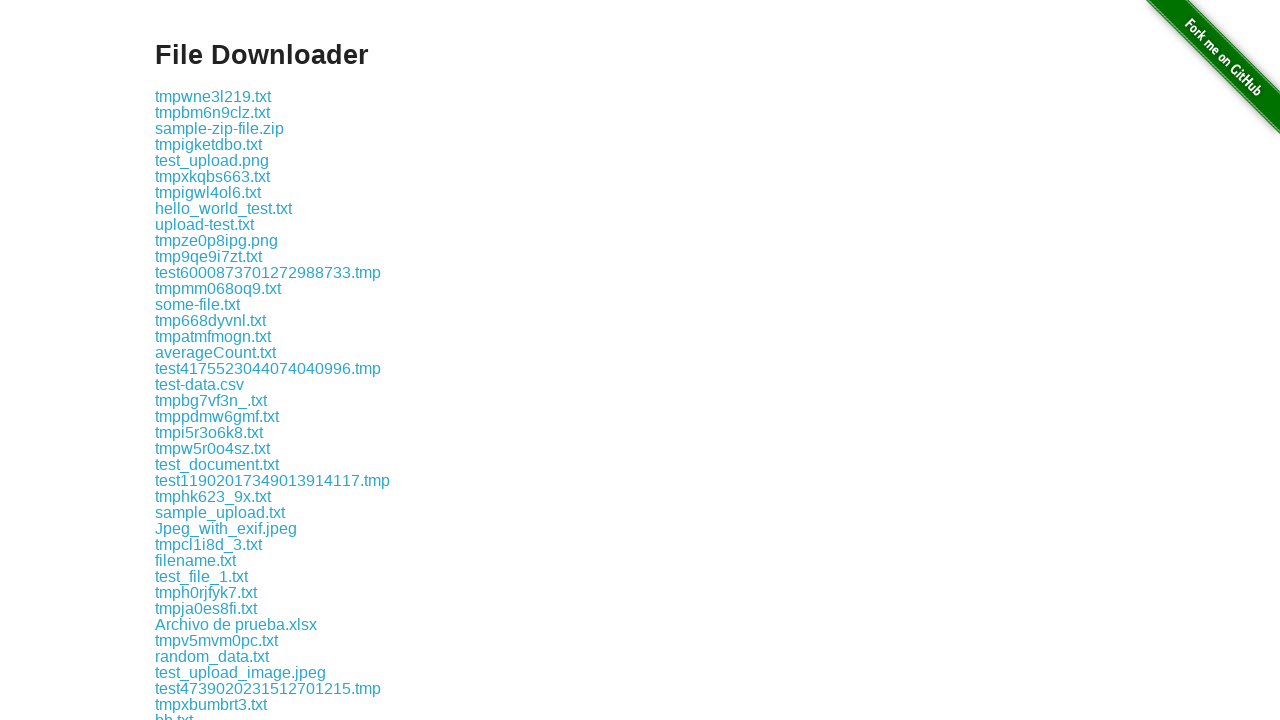

Clicked on image.jpg link to initiate download at (236, 360) on a:text('image.jpg')
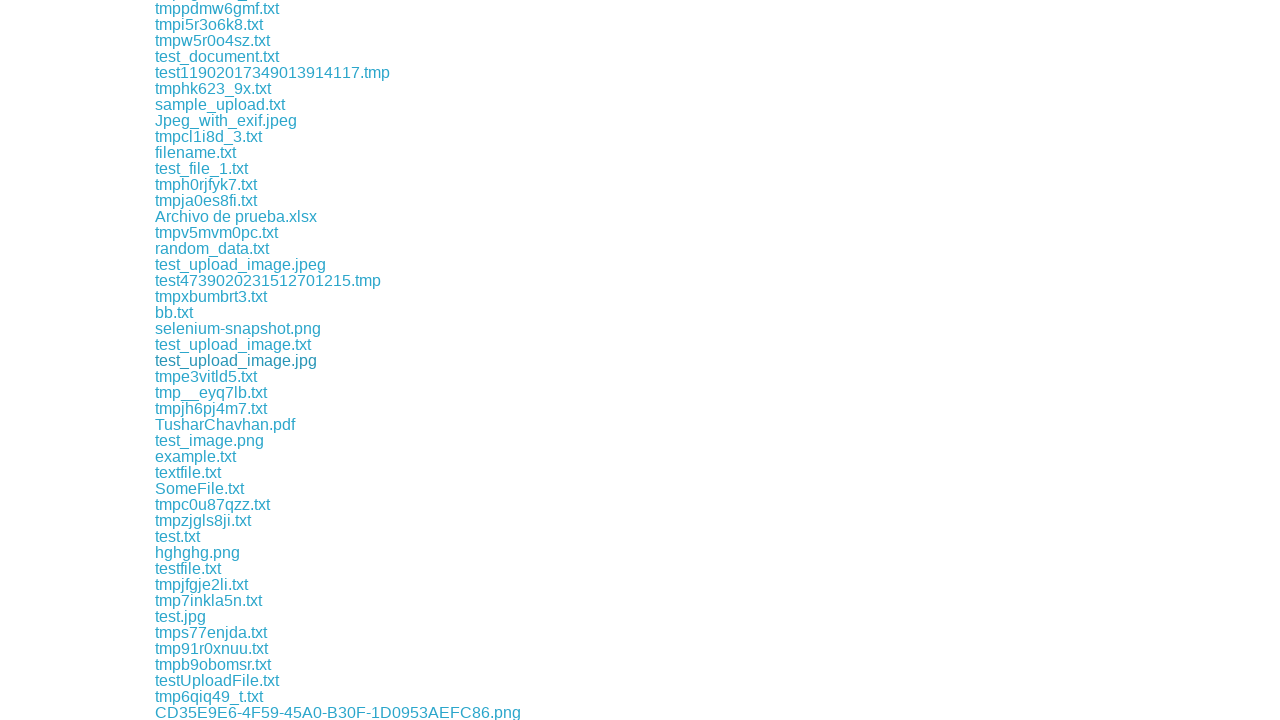

Waited 3 seconds for download to complete
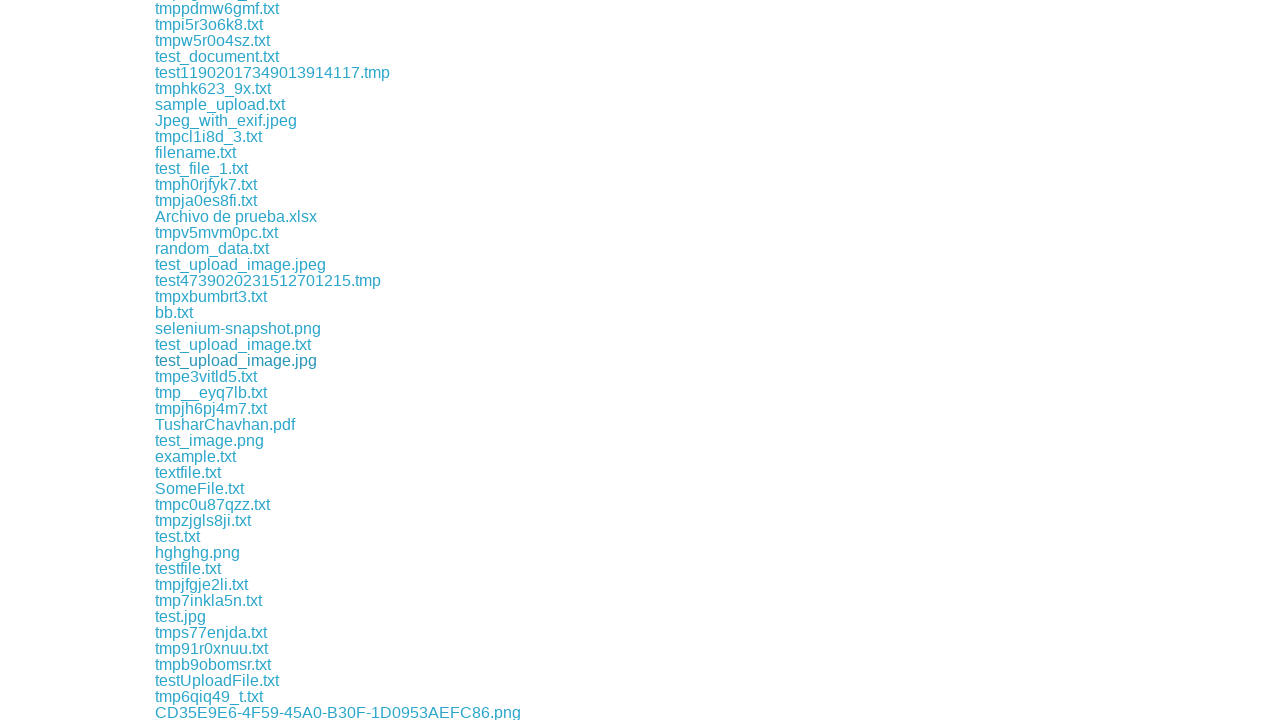

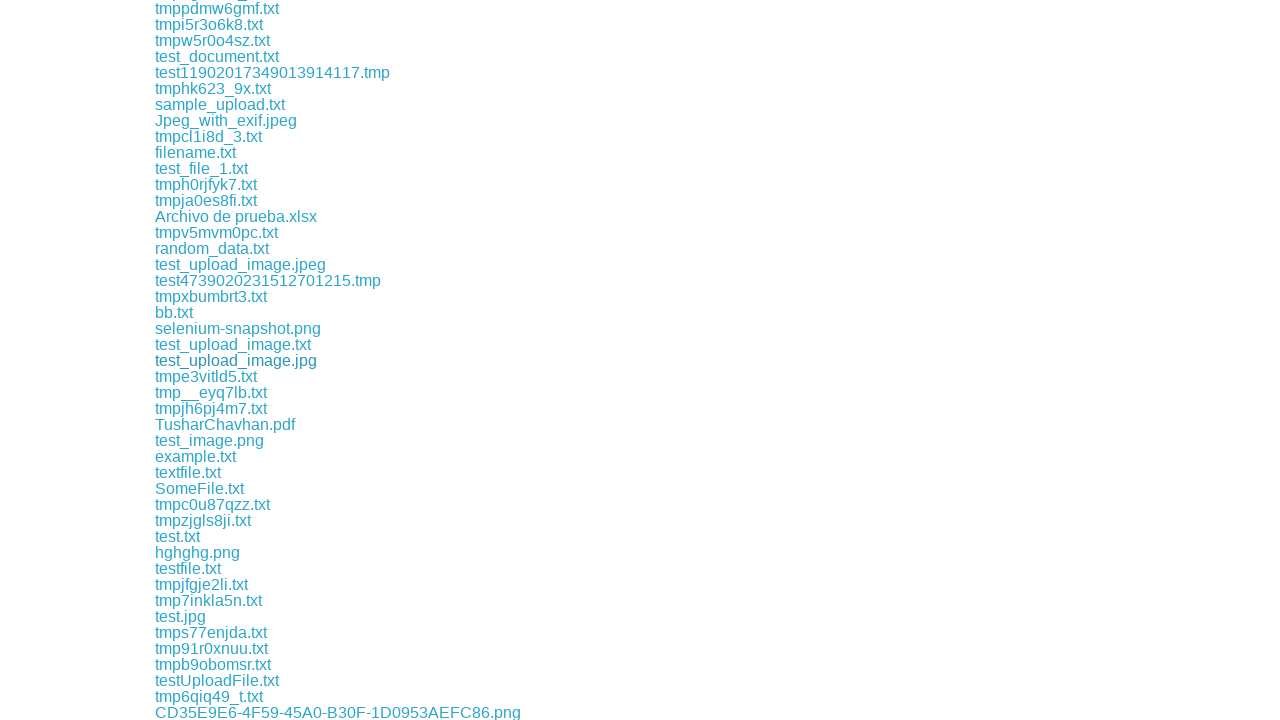